Tests radio button functionality by selecting a specific radio option and verifying it is checked

Starting URL: https://rahulshettyacademy.com/AutomationPractice/

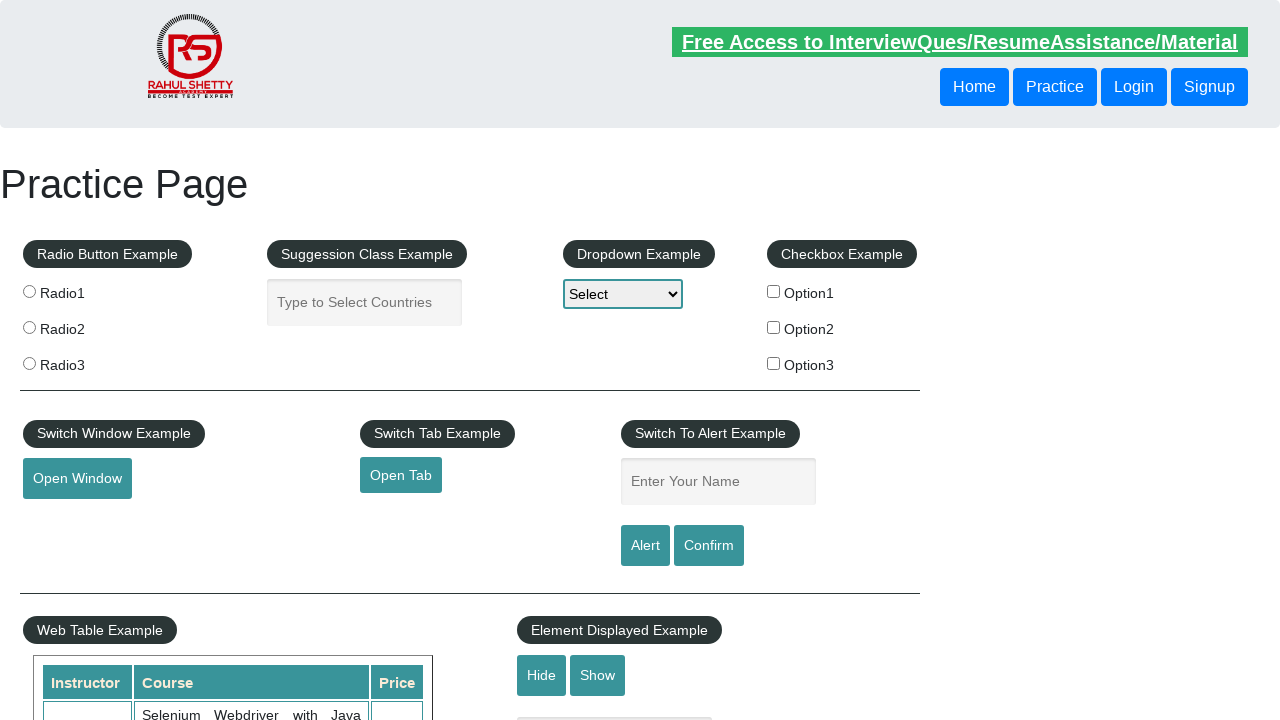

Radio button section loaded successfully
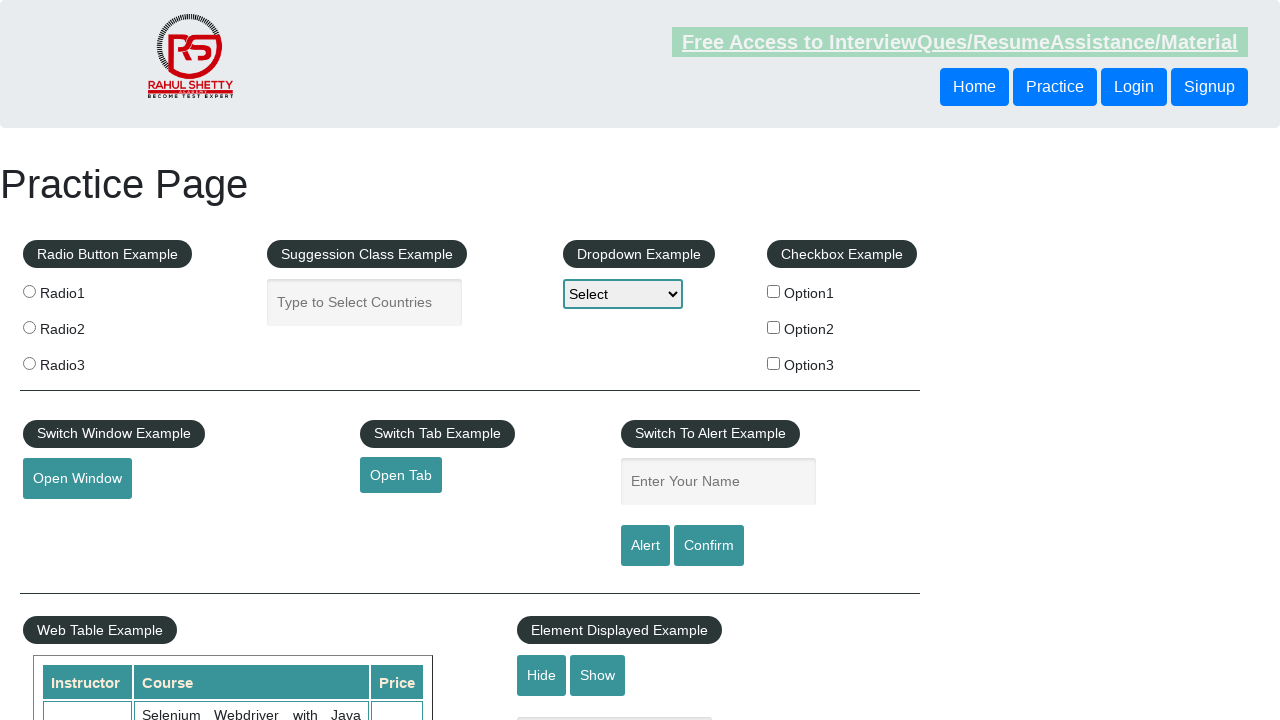

Selected radio button option 2 at (29, 327) on input[value='radio2']
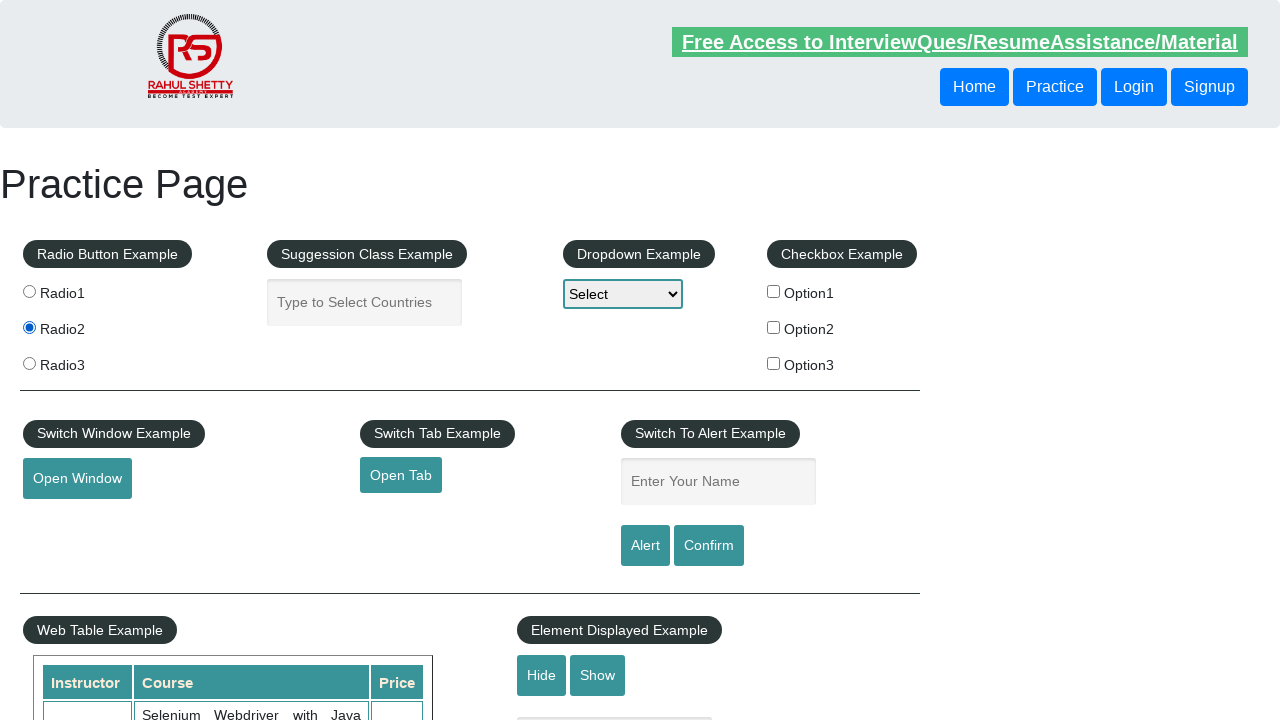

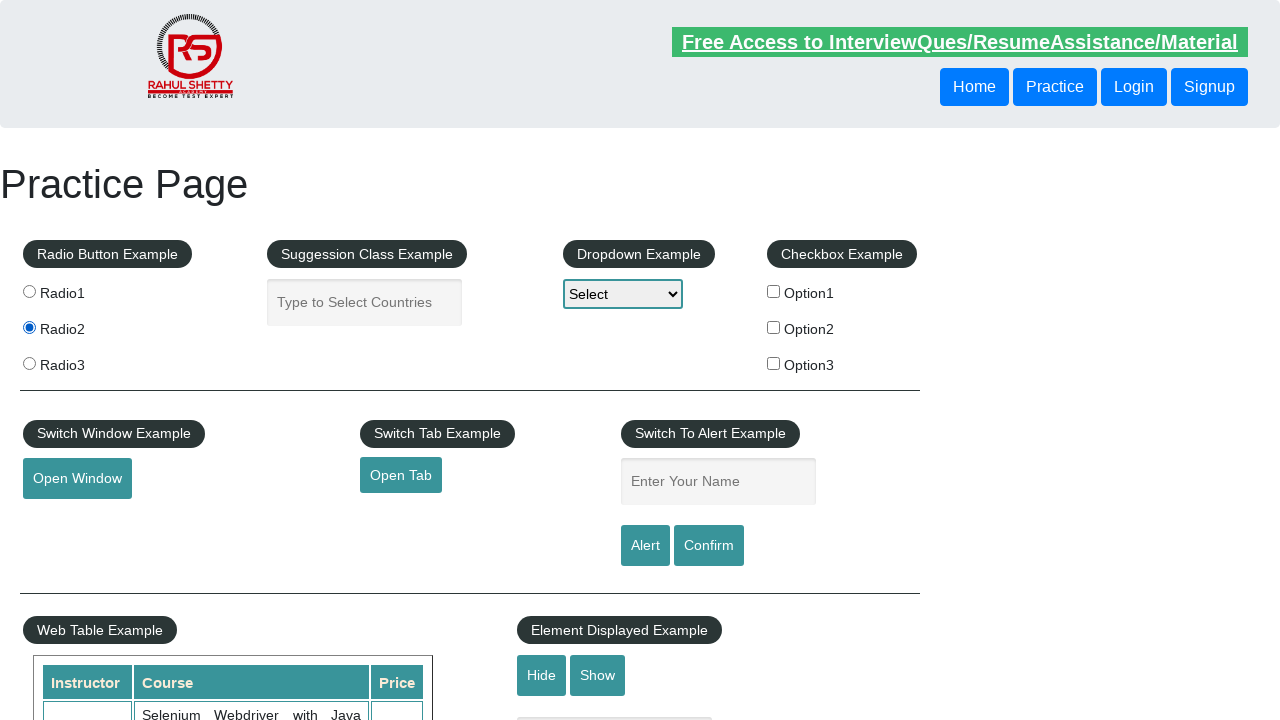